Tests that the browser back button works correctly with filter navigation

Starting URL: https://demo.playwright.dev/todomvc

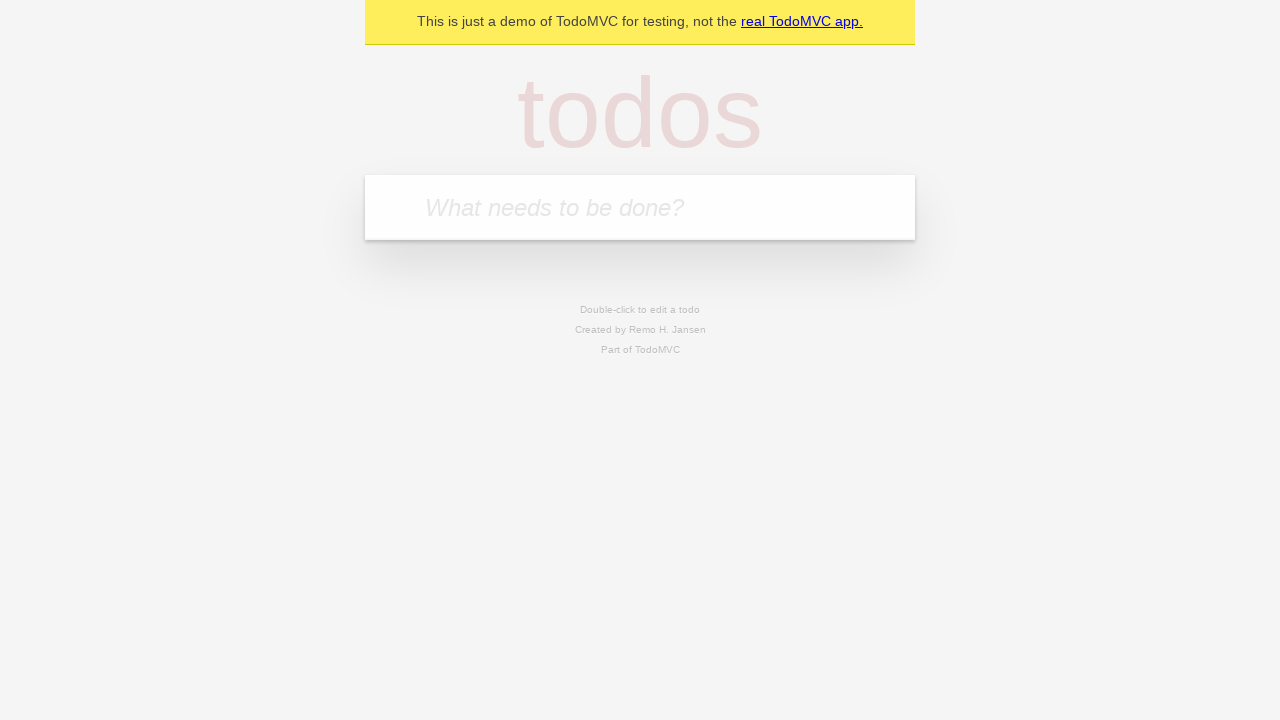

Filled todo input with 'buy some cheese' on internal:attr=[placeholder="What needs to be done?"i]
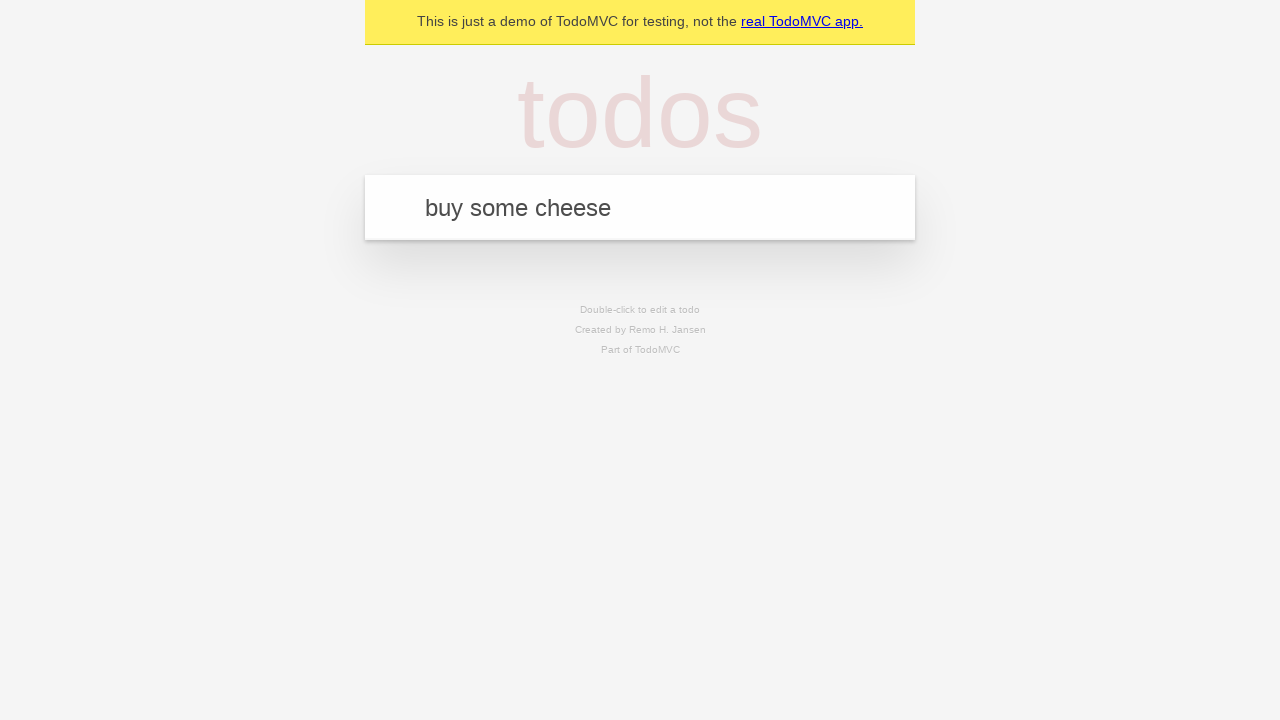

Pressed Enter to create todo 'buy some cheese' on internal:attr=[placeholder="What needs to be done?"i]
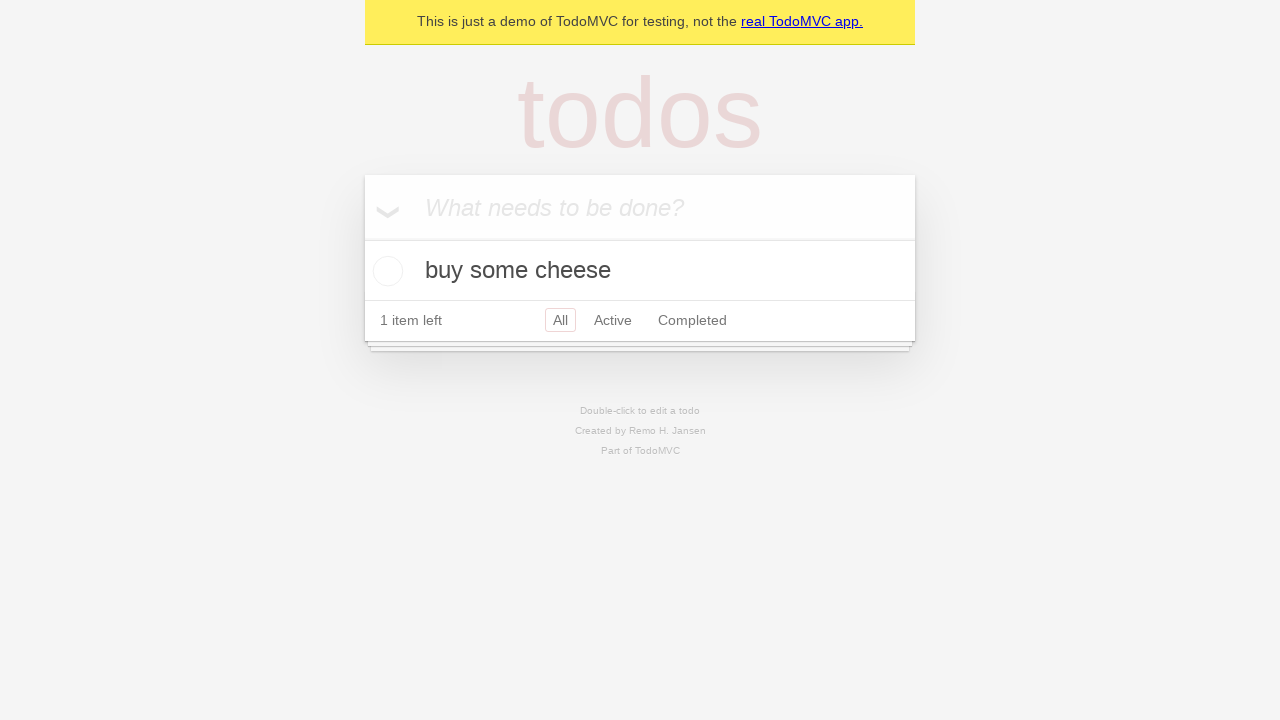

Filled todo input with 'feed the cat' on internal:attr=[placeholder="What needs to be done?"i]
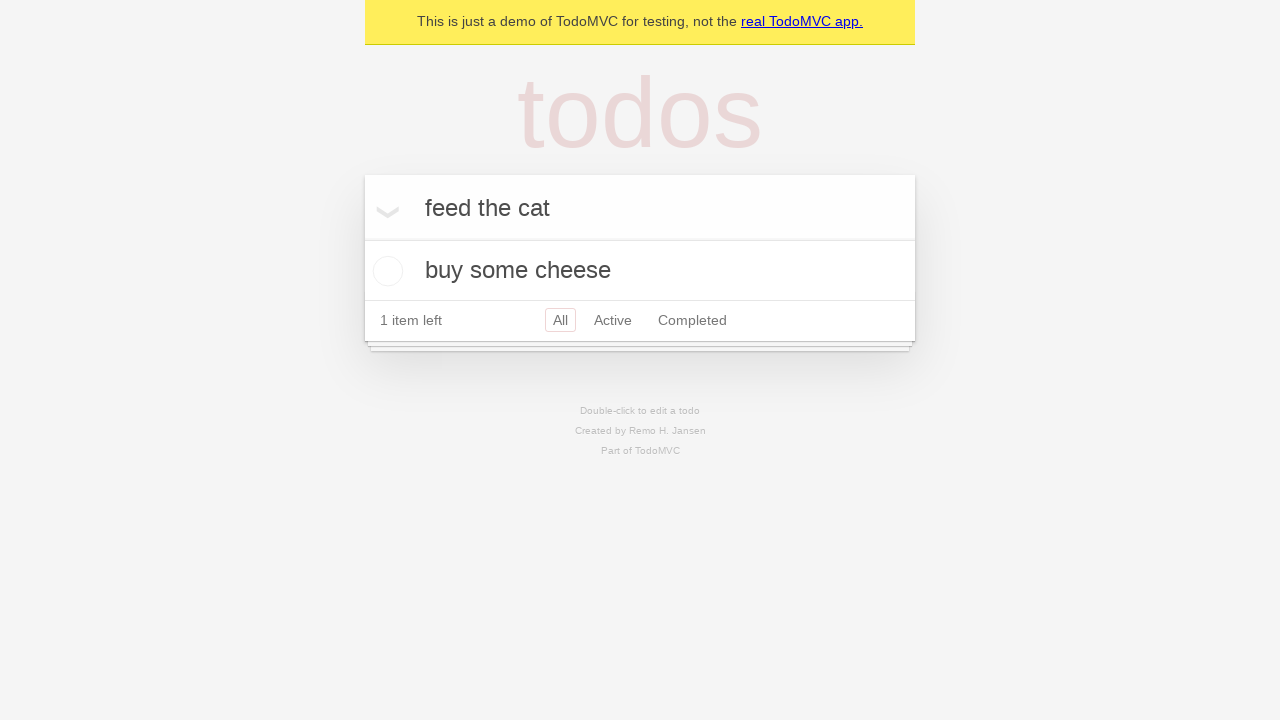

Pressed Enter to create todo 'feed the cat' on internal:attr=[placeholder="What needs to be done?"i]
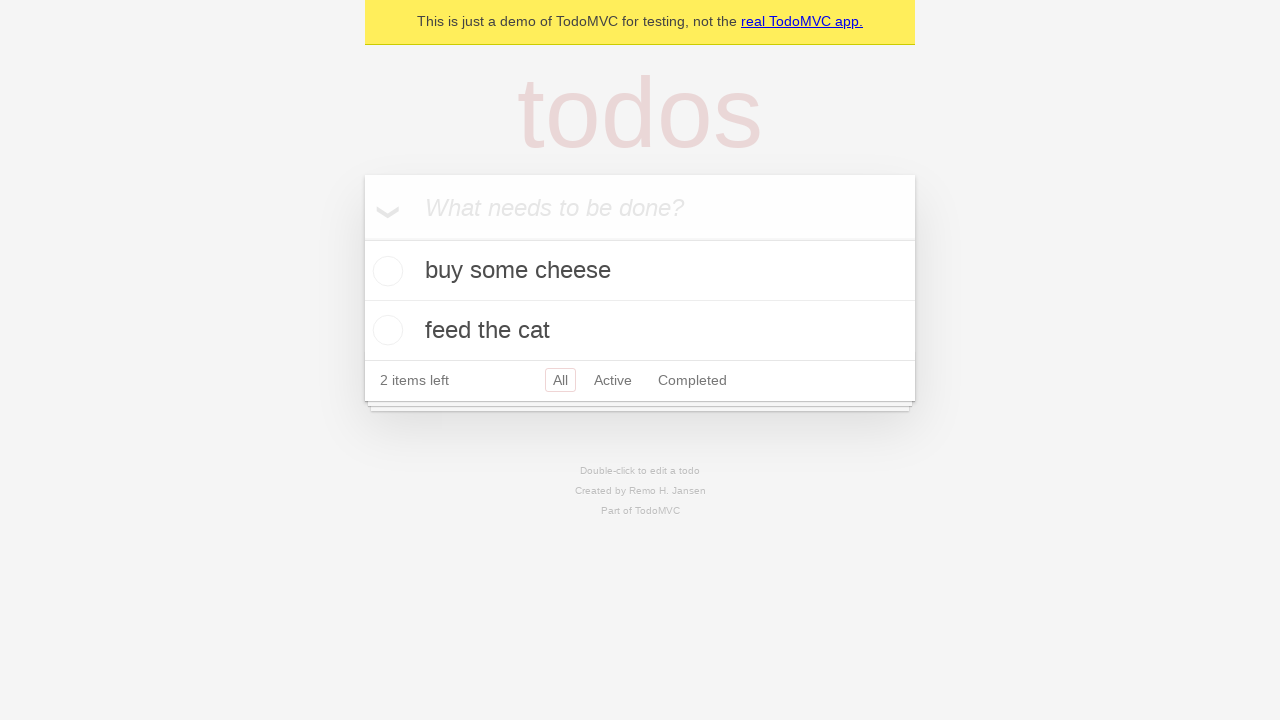

Filled todo input with 'book a doctors appointment' on internal:attr=[placeholder="What needs to be done?"i]
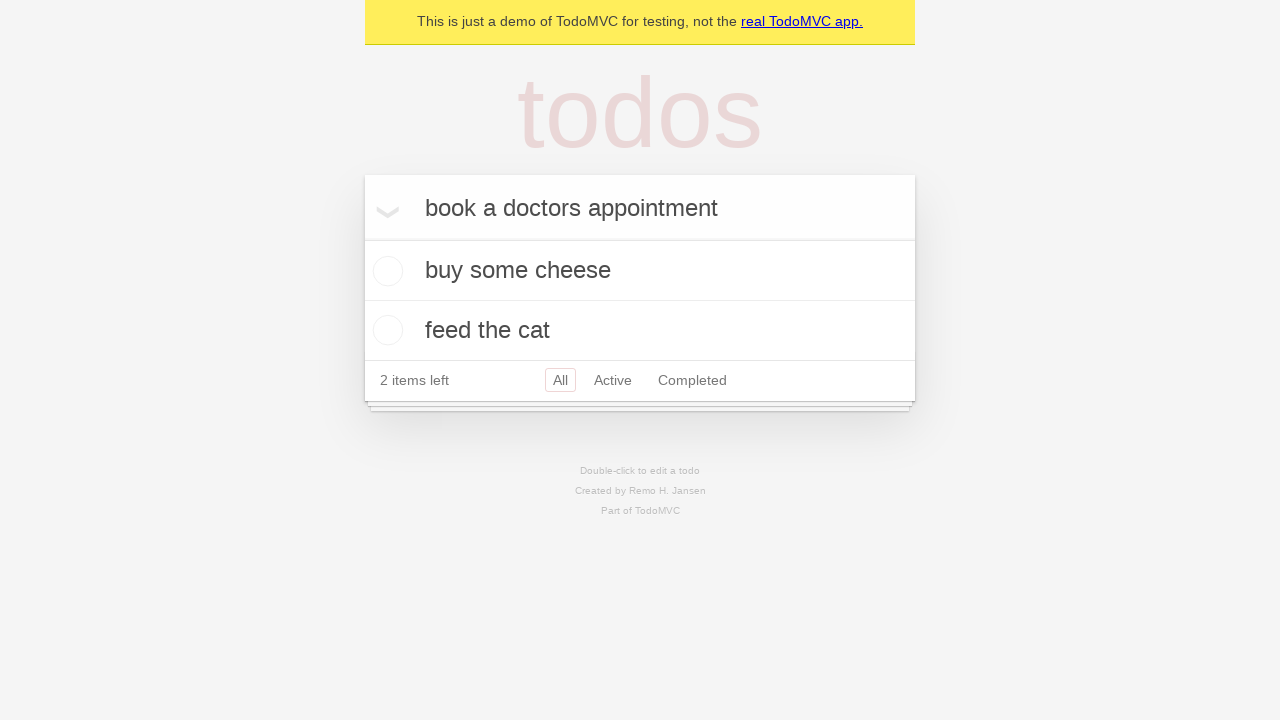

Pressed Enter to create todo 'book a doctors appointment' on internal:attr=[placeholder="What needs to be done?"i]
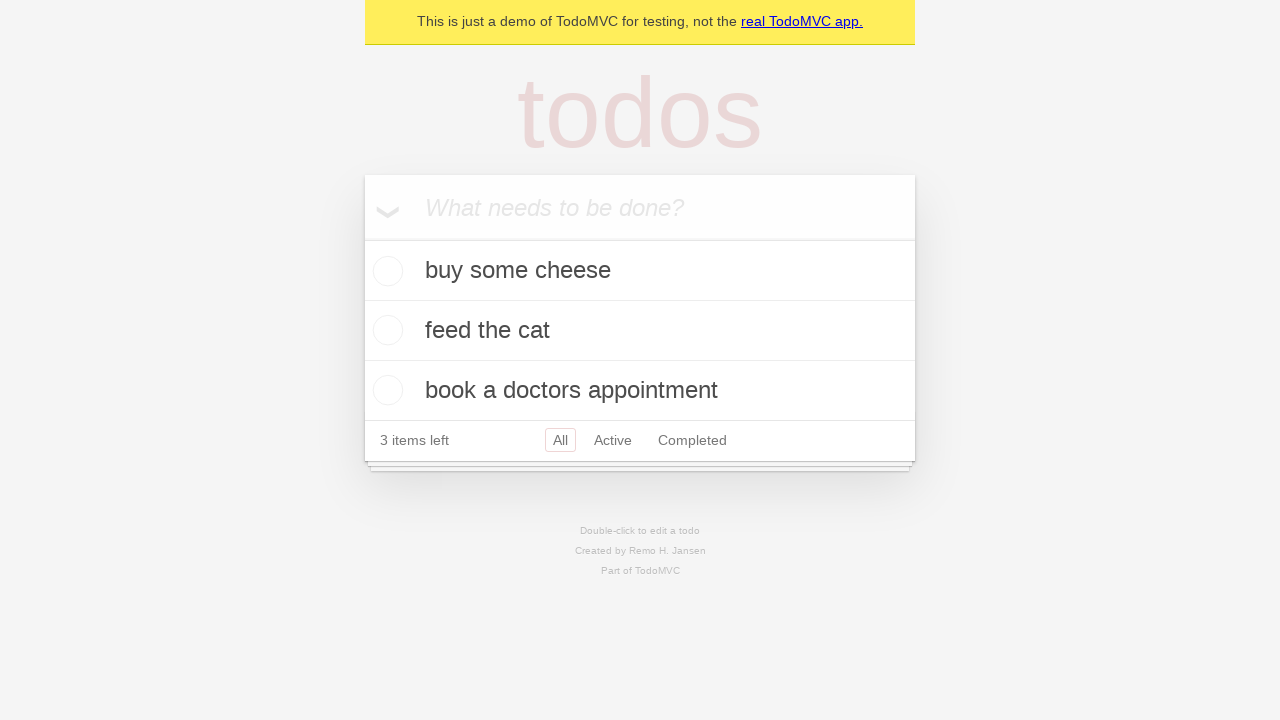

Waited for all 3 todos to be created
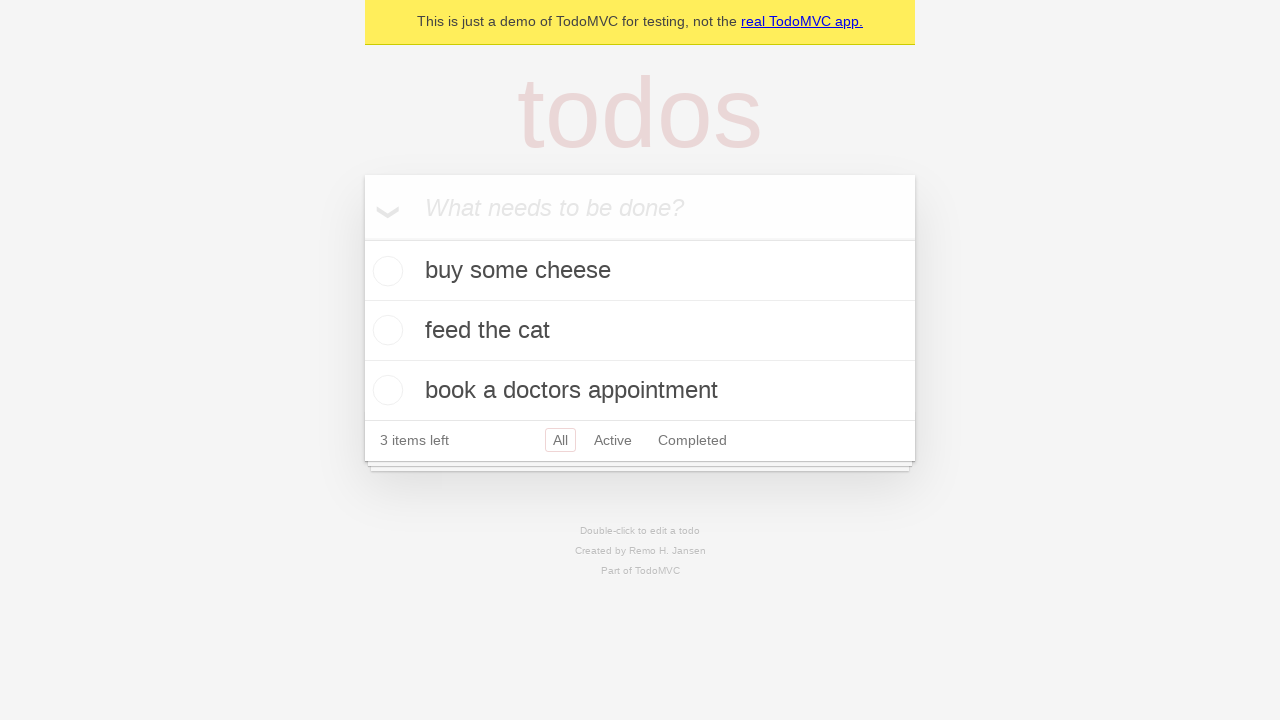

Checked the second todo item at (385, 330) on internal:testid=[data-testid="todo-item"s] >> nth=1 >> internal:role=checkbox
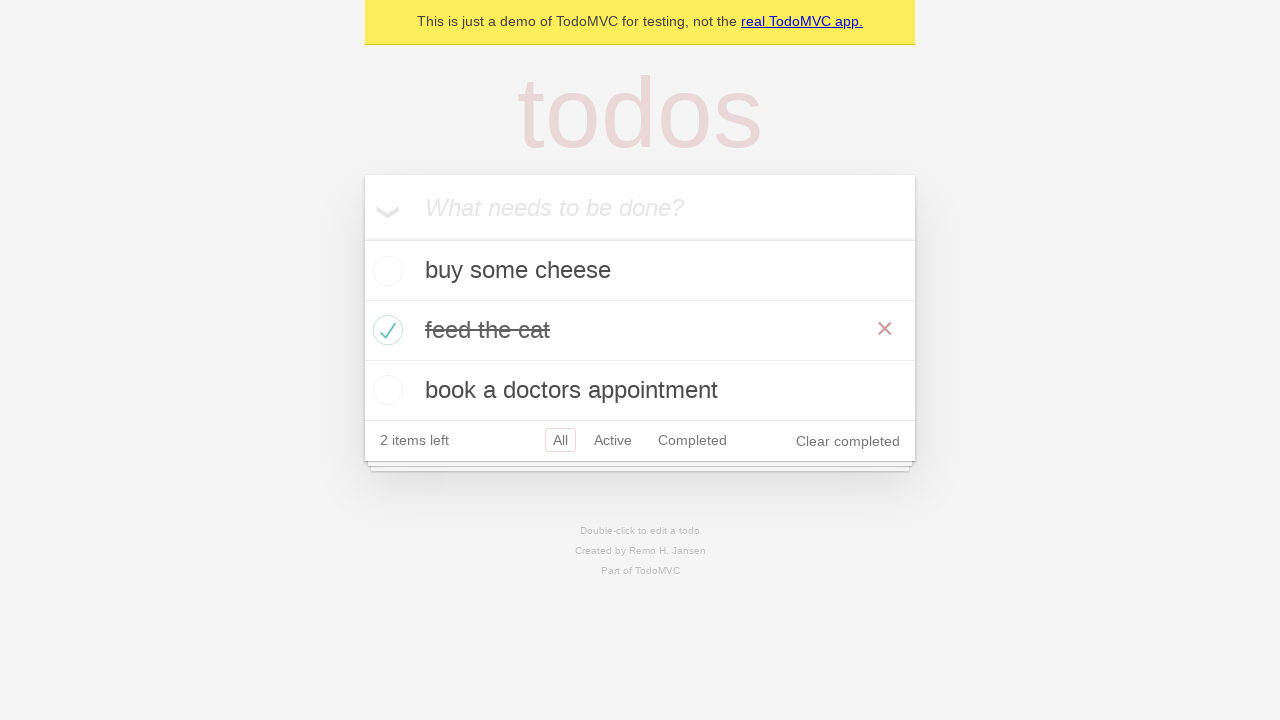

Clicked 'All' filter at (560, 440) on internal:role=link[name="All"i]
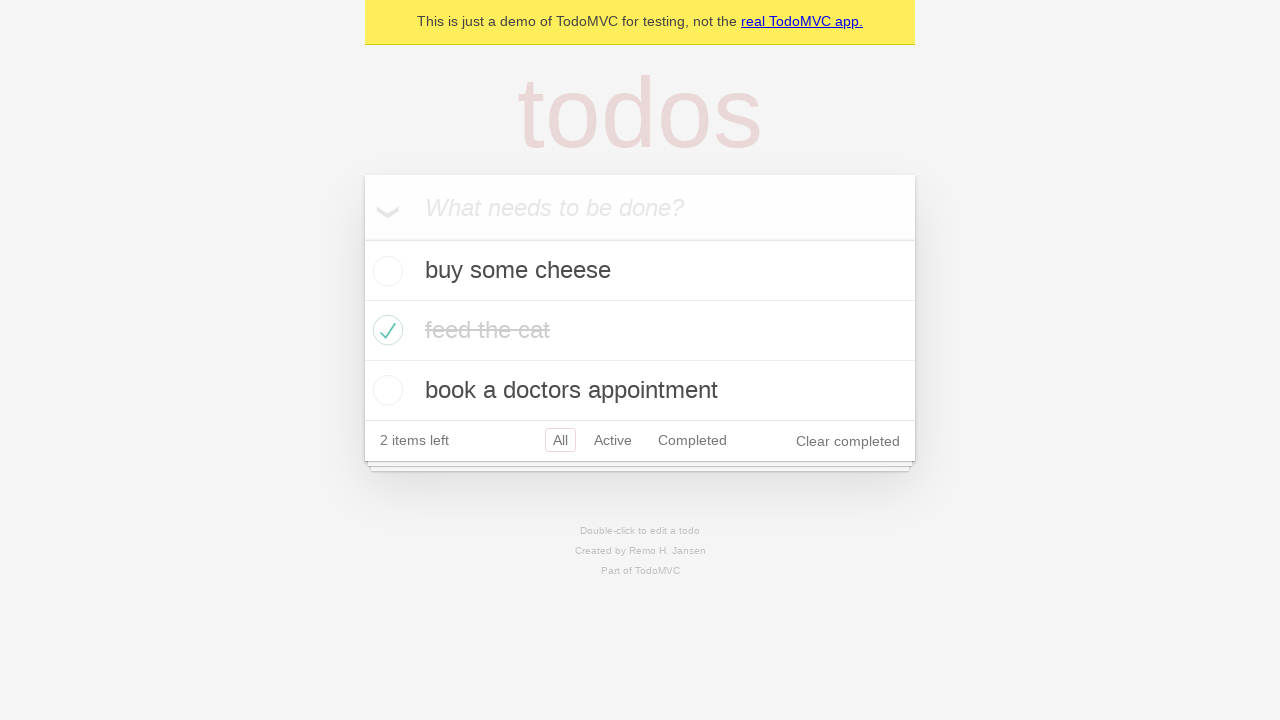

Clicked 'Active' filter at (613, 440) on internal:role=link[name="Active"i]
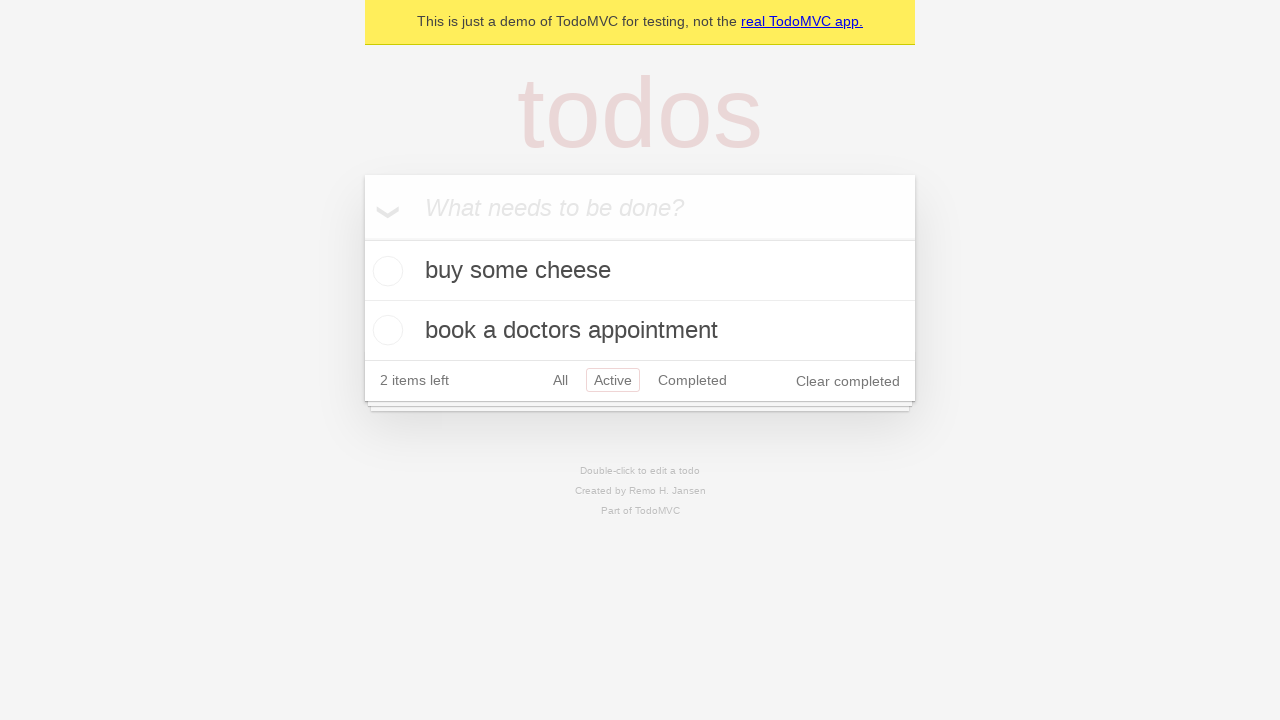

Clicked 'Completed' filter at (692, 380) on internal:role=link[name="Completed"i]
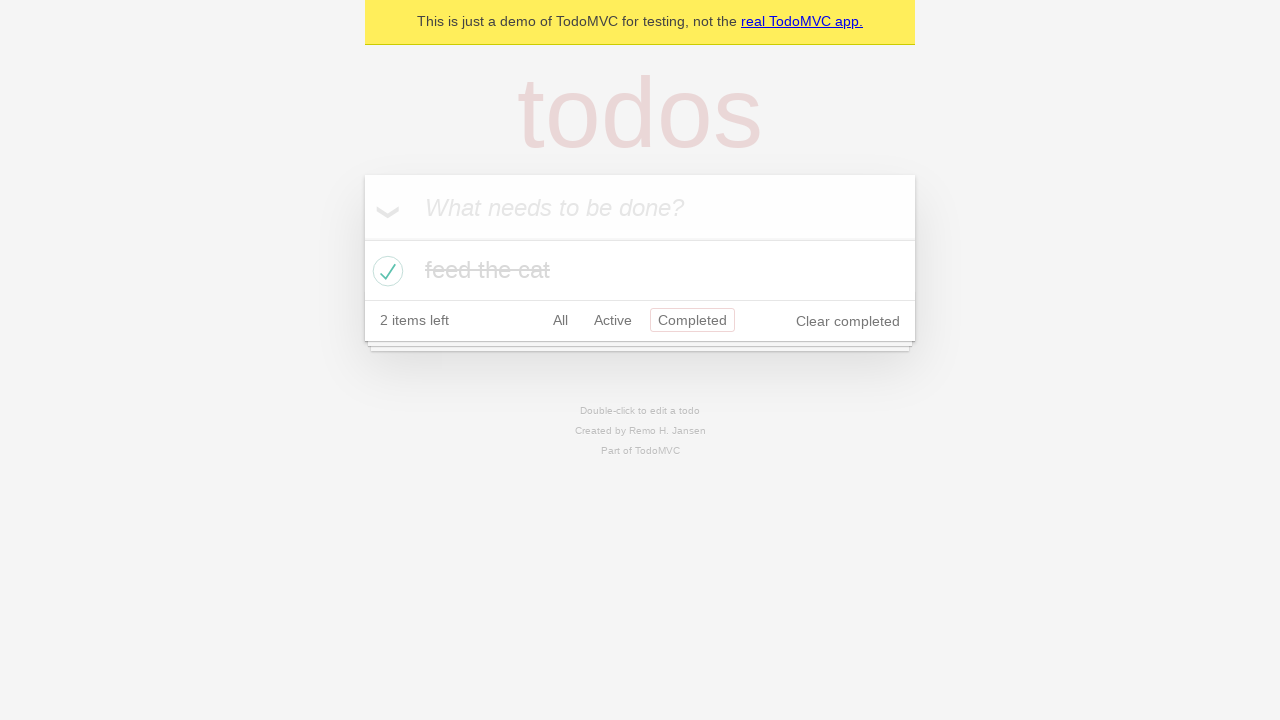

Navigated back to 'Active' filter using browser back button
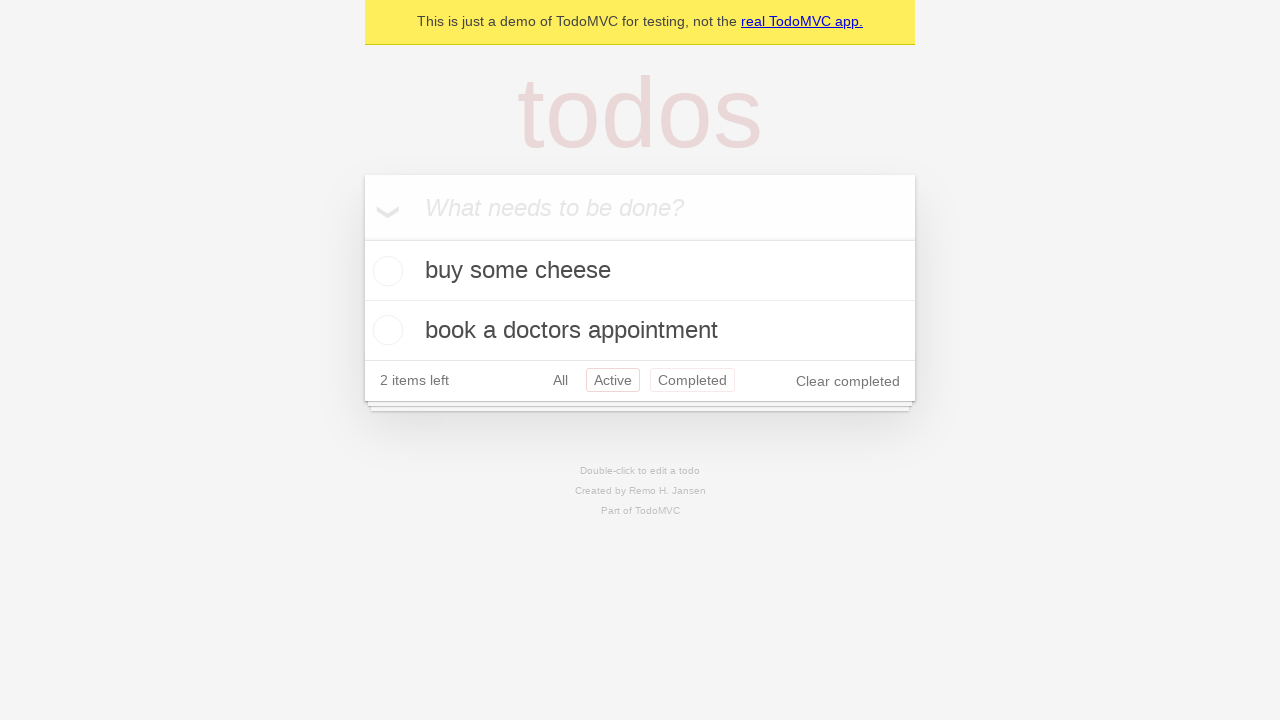

Navigated back to 'All' filter using browser back button
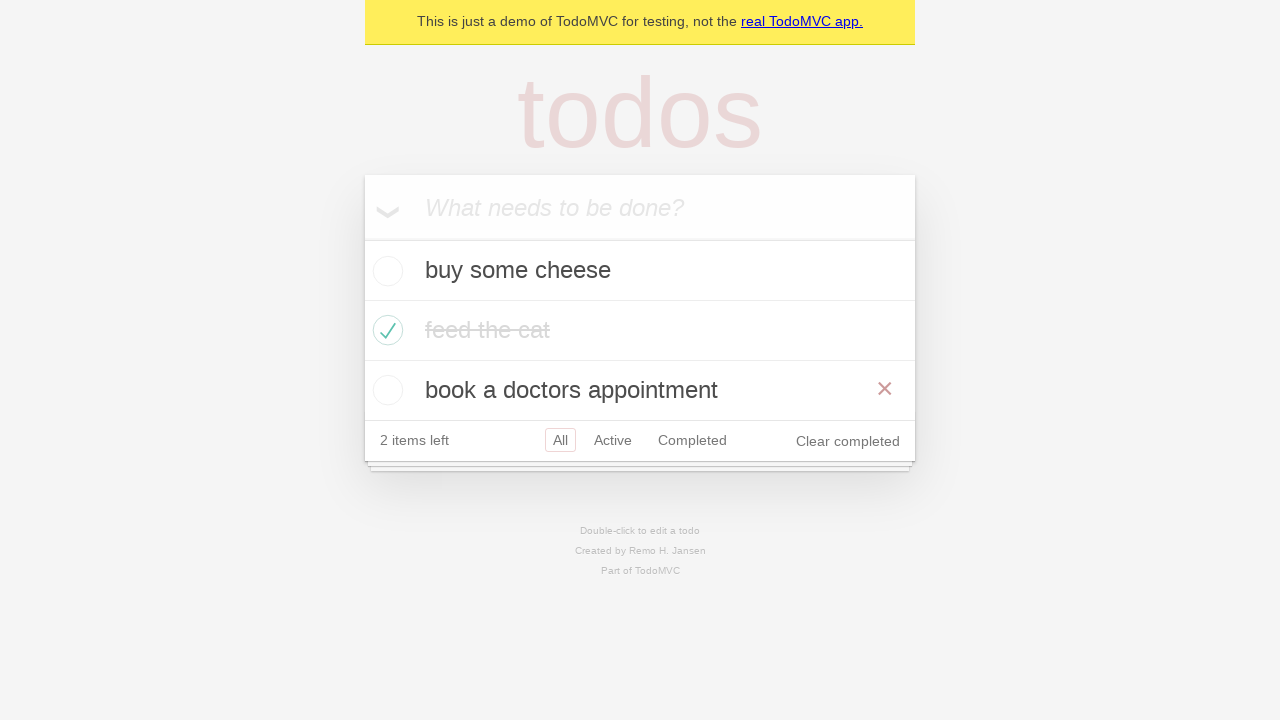

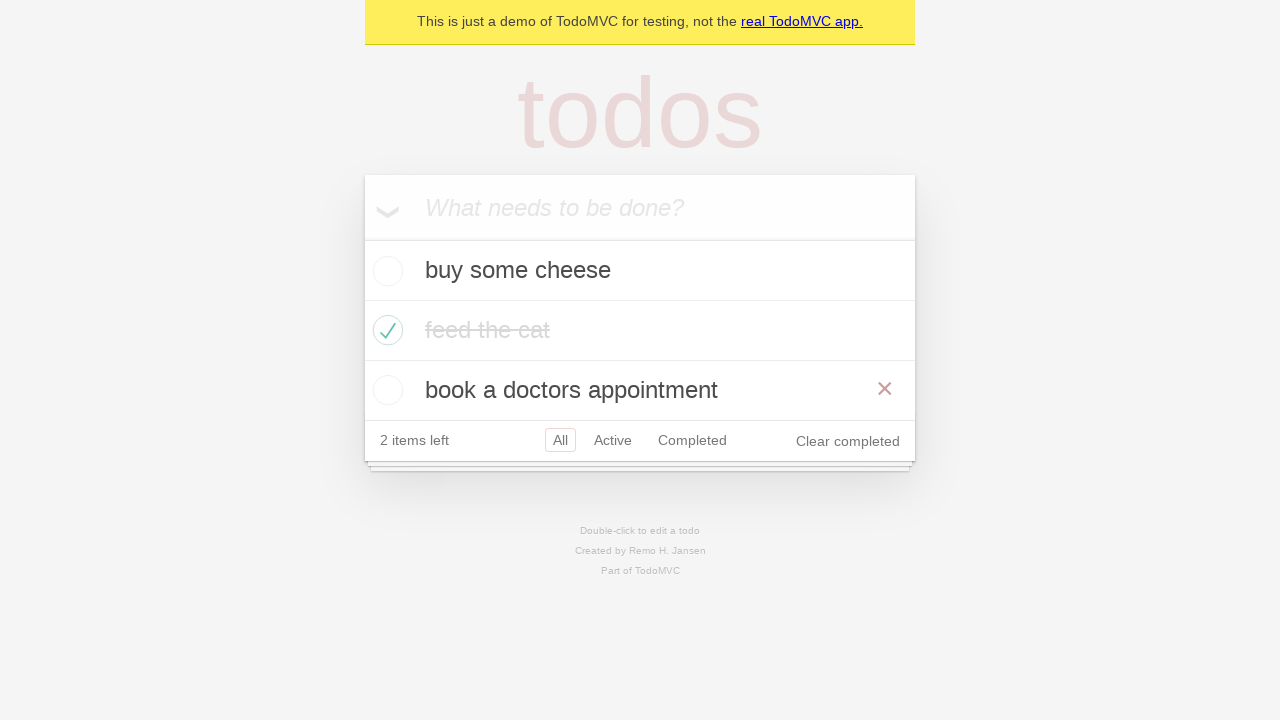